Tests the date picker functionality on a dummy ticket form by selecting a specific date of birth (November 16, 1996) using the calendar widget.

Starting URL: https://www.dummyticket.com/dummy-ticket-for-visa-application/

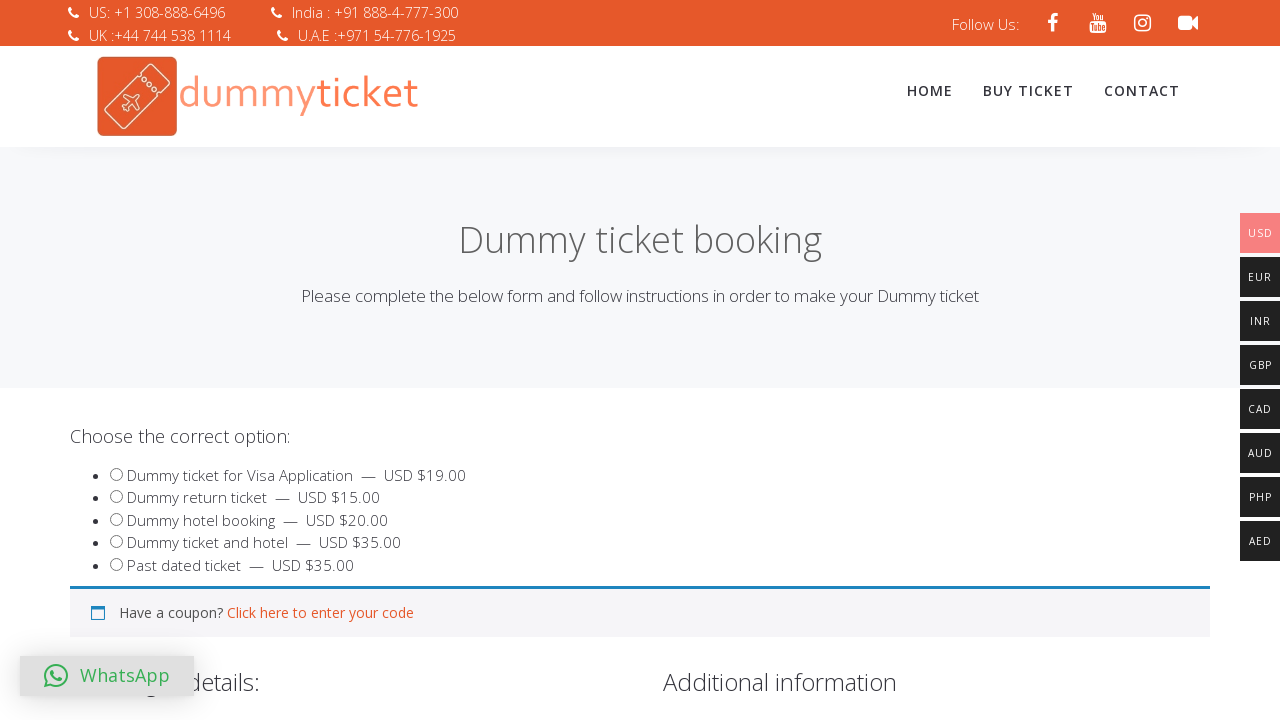

Clicked on date of birth field to open the datepicker at (344, 360) on #dob
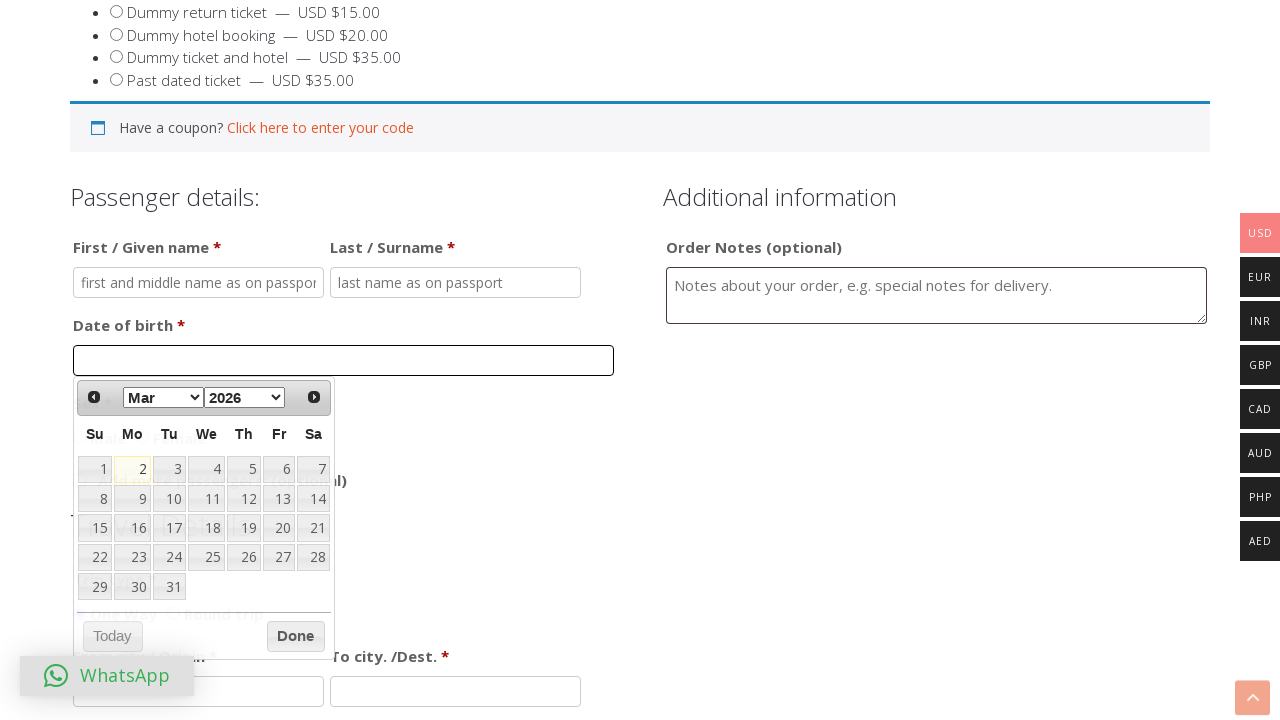

Selected November from month dropdown on select[aria-label='Select month']
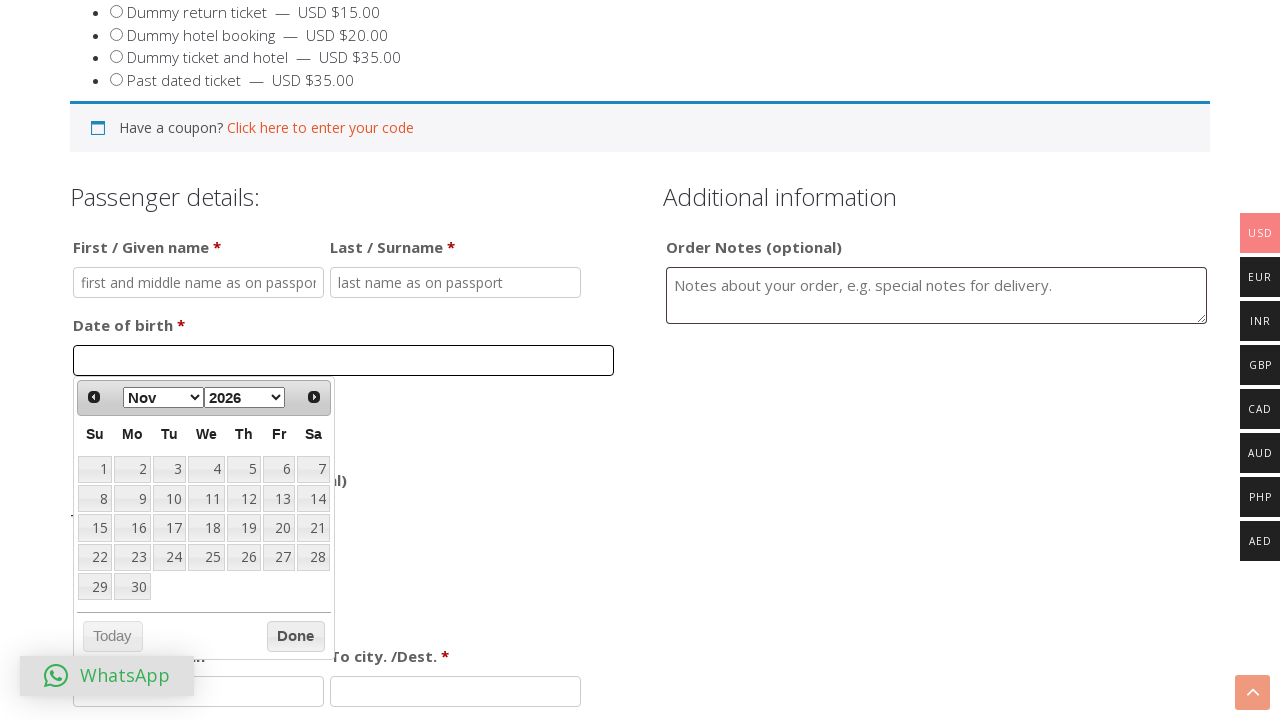

Selected 1996 from year dropdown on select[aria-label='Select year']
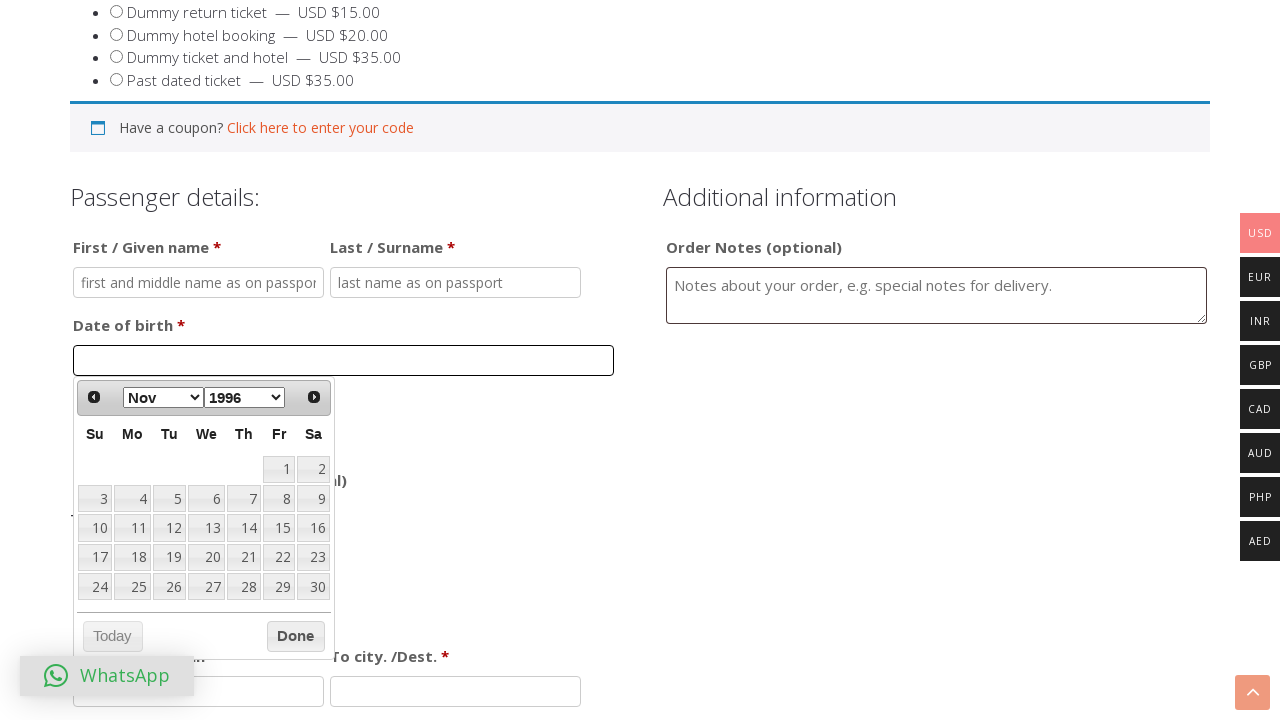

Clicked on day 16 in the calendar widget at (313, 528) on xpath=//div[@id='ui-datepicker-div']/table/tbody/tr/td/a[text()='16']
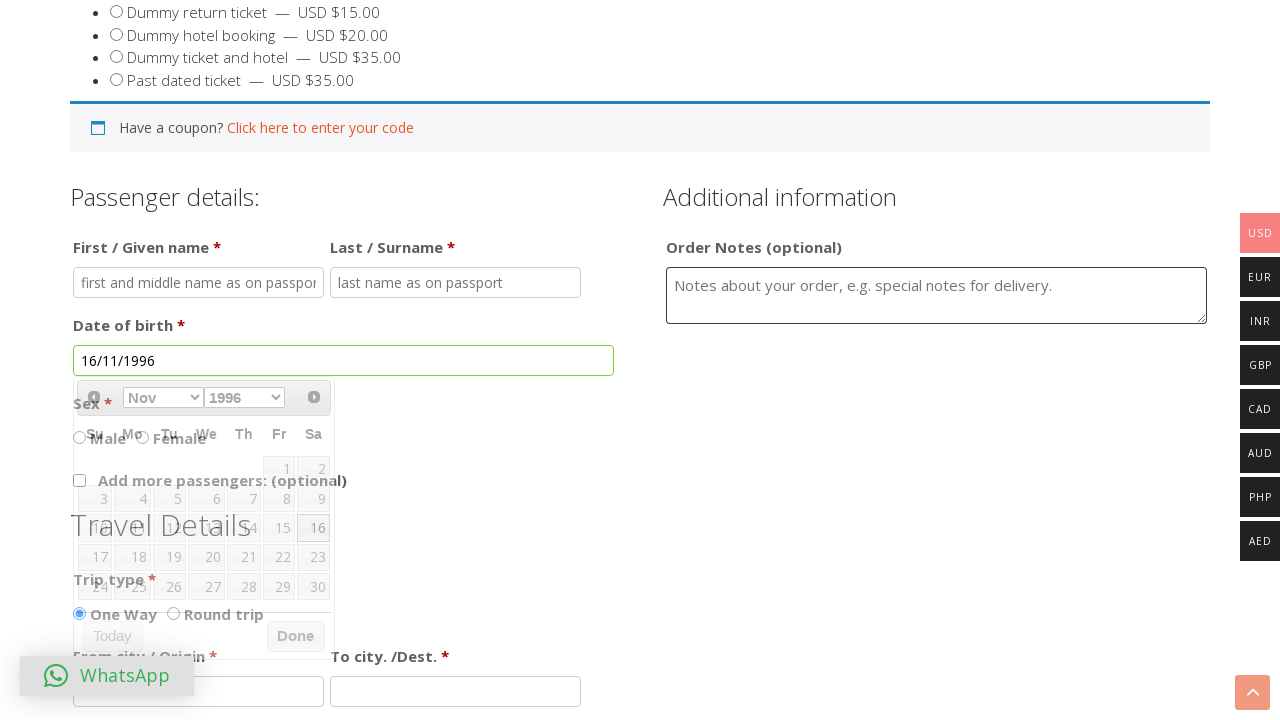

Waited for date selection to complete (November 16, 1996)
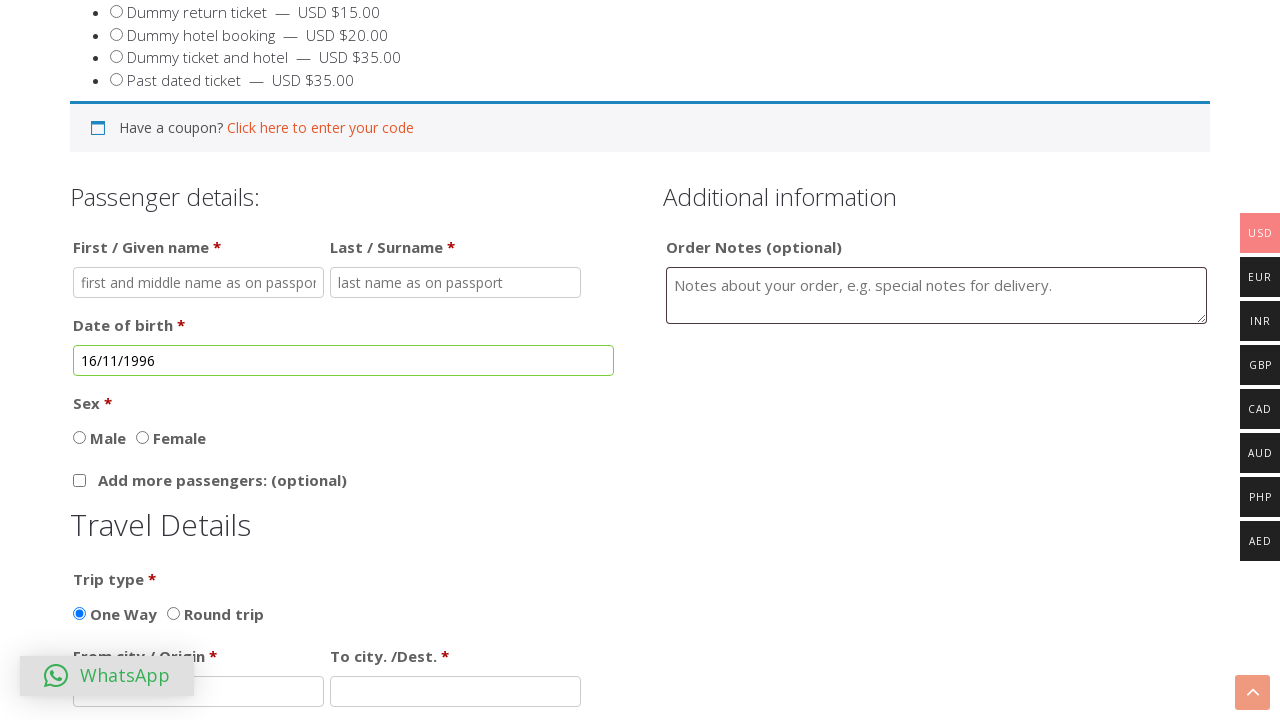

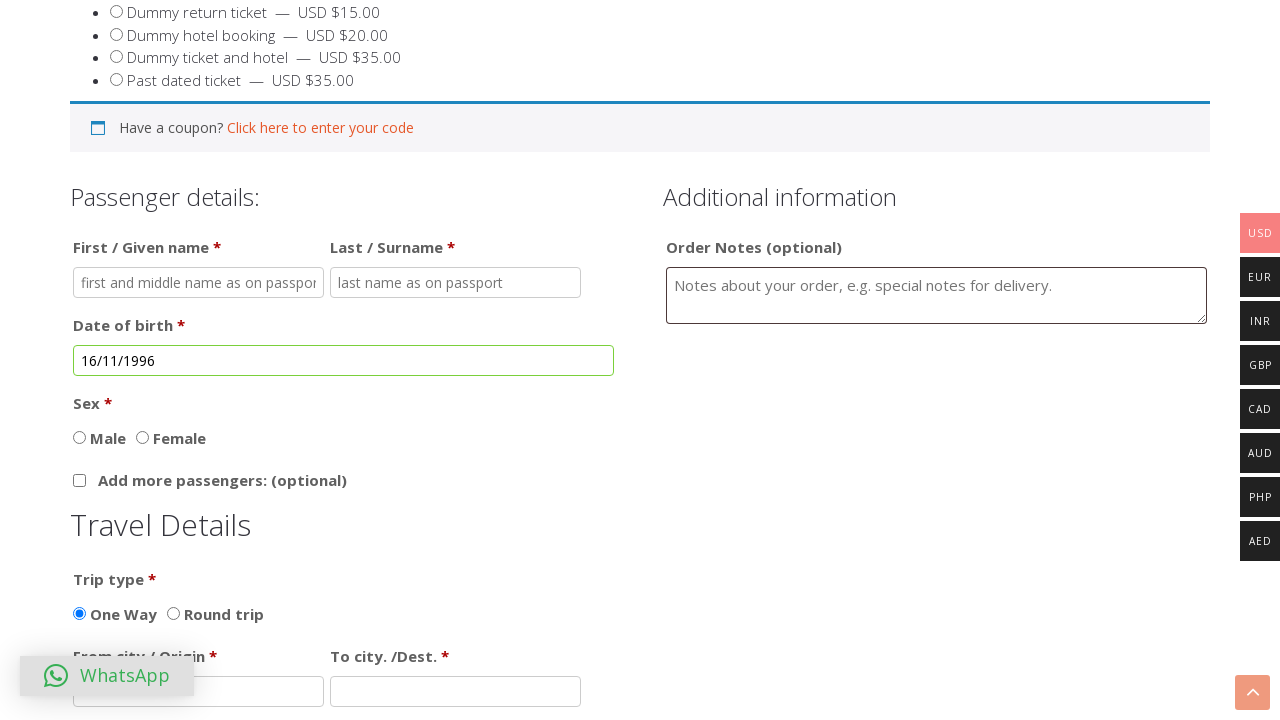